Executes JavaScript to get the domain name of the current page

Starting URL: http://only-testing-blog.blogspot.in/2013/11/new-test.html

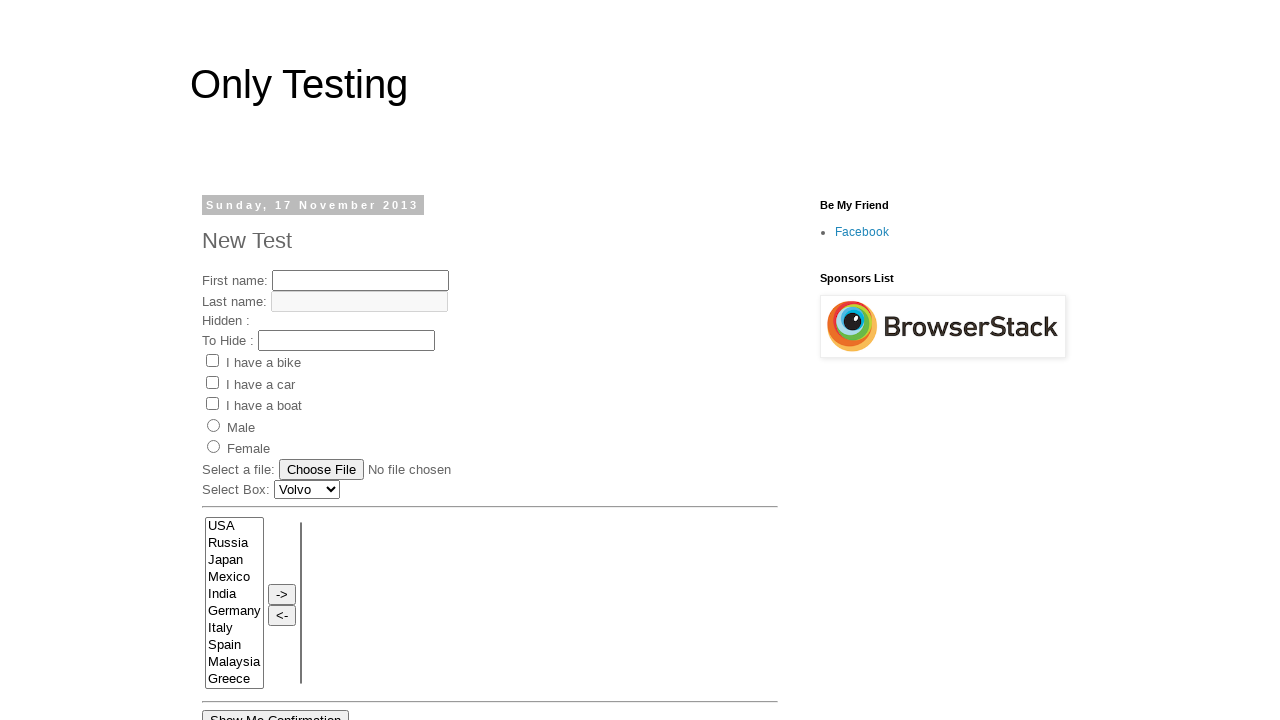

Executed JavaScript to retrieve domain name from document.domain
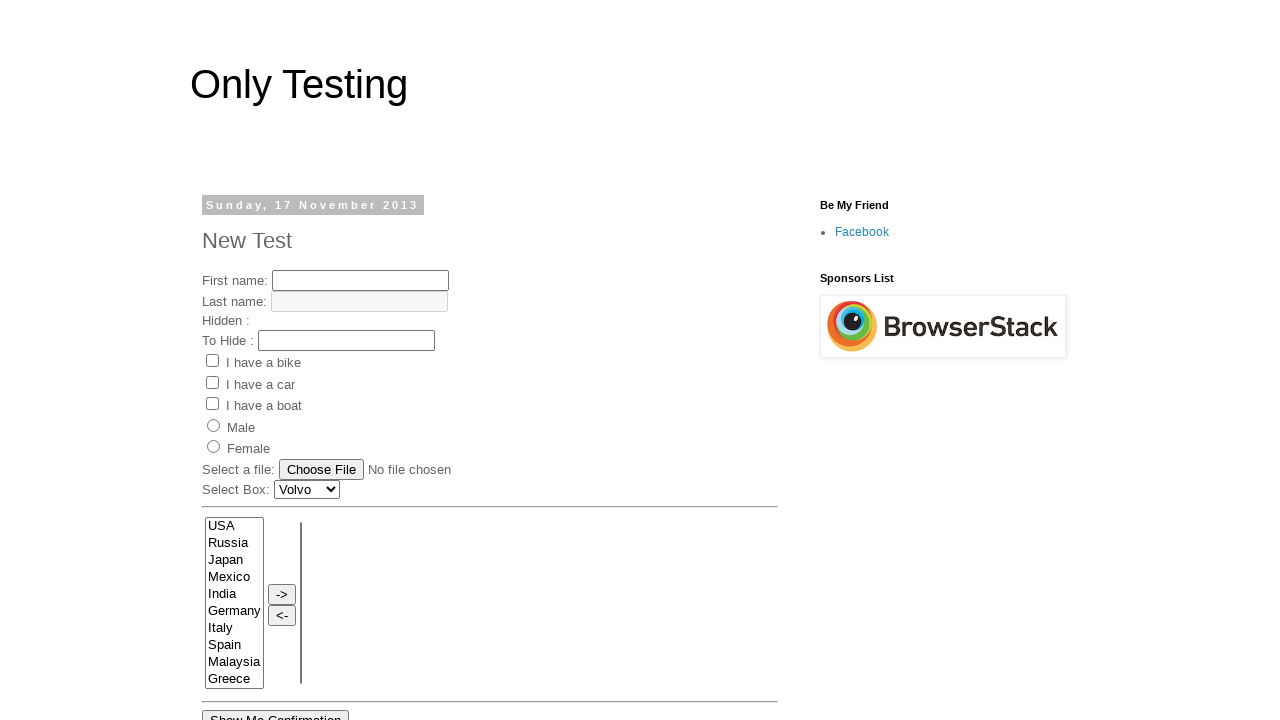

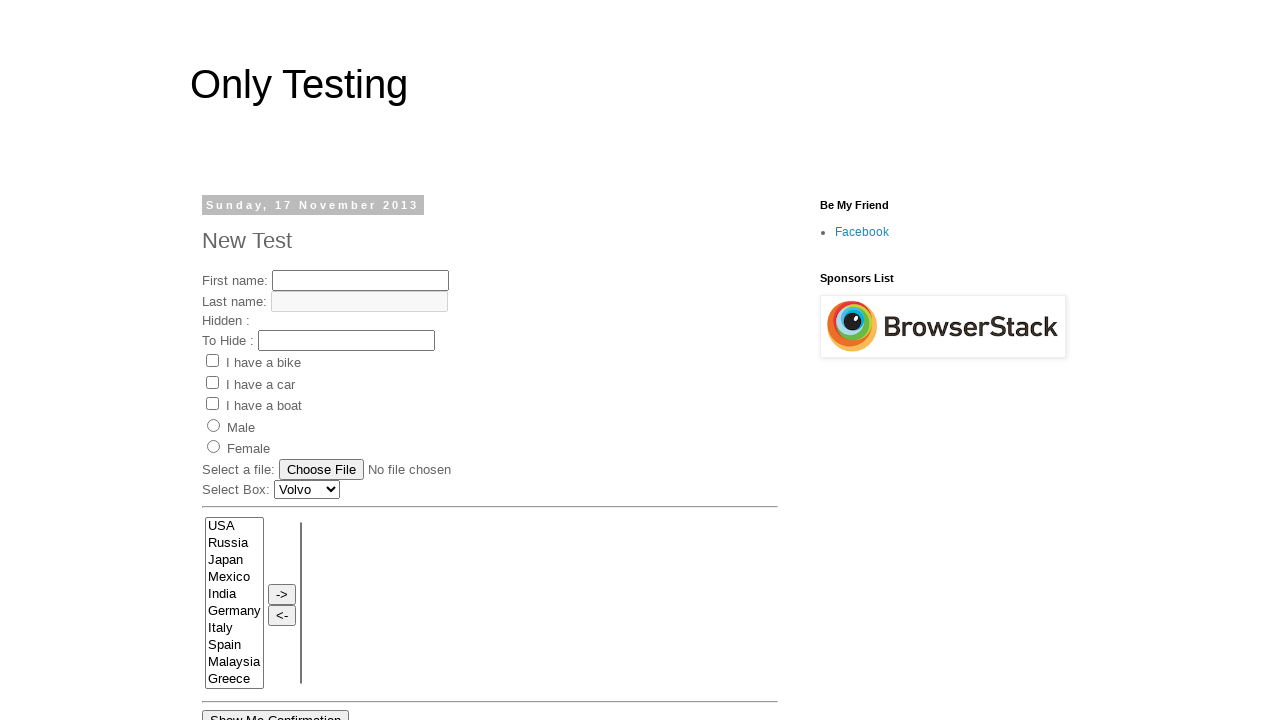